Navigates to the Verity website and verifies that specific text elements ("Culture e Tech" and "Nossas soluções") are present on the page

Starting URL: https://verity.com.br

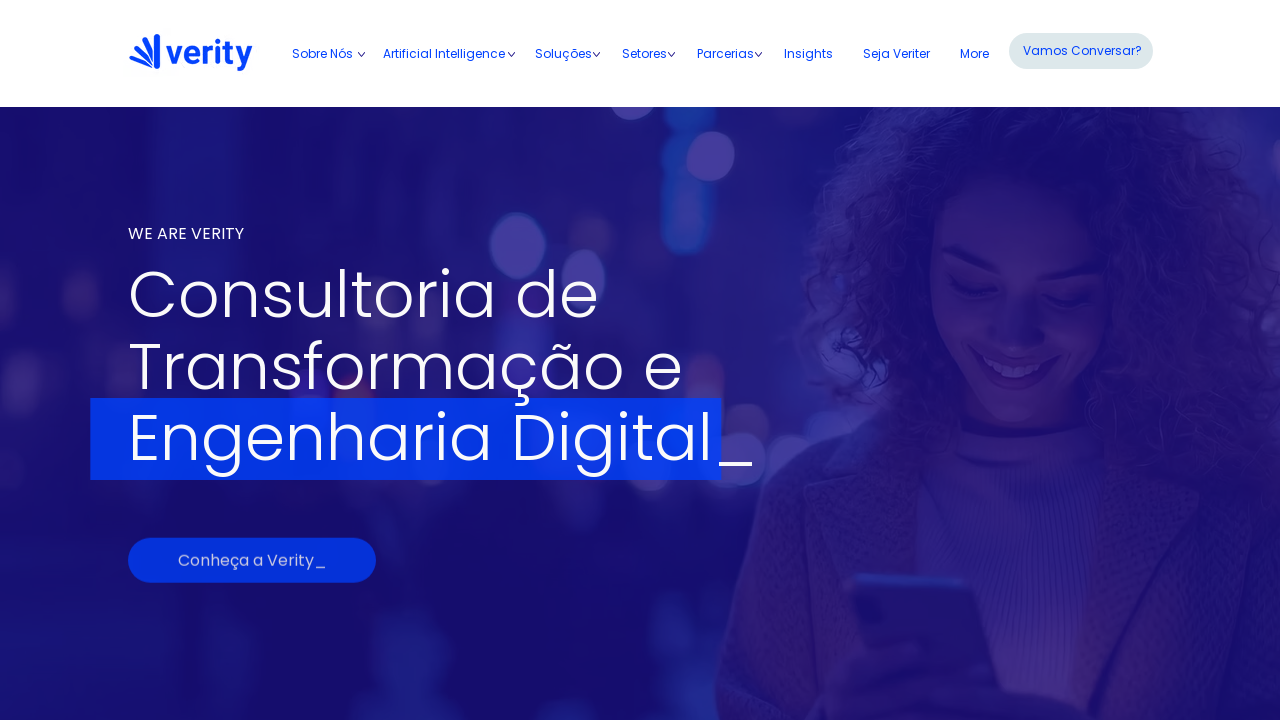

Navigated to Verity website (https://verity.com.br)
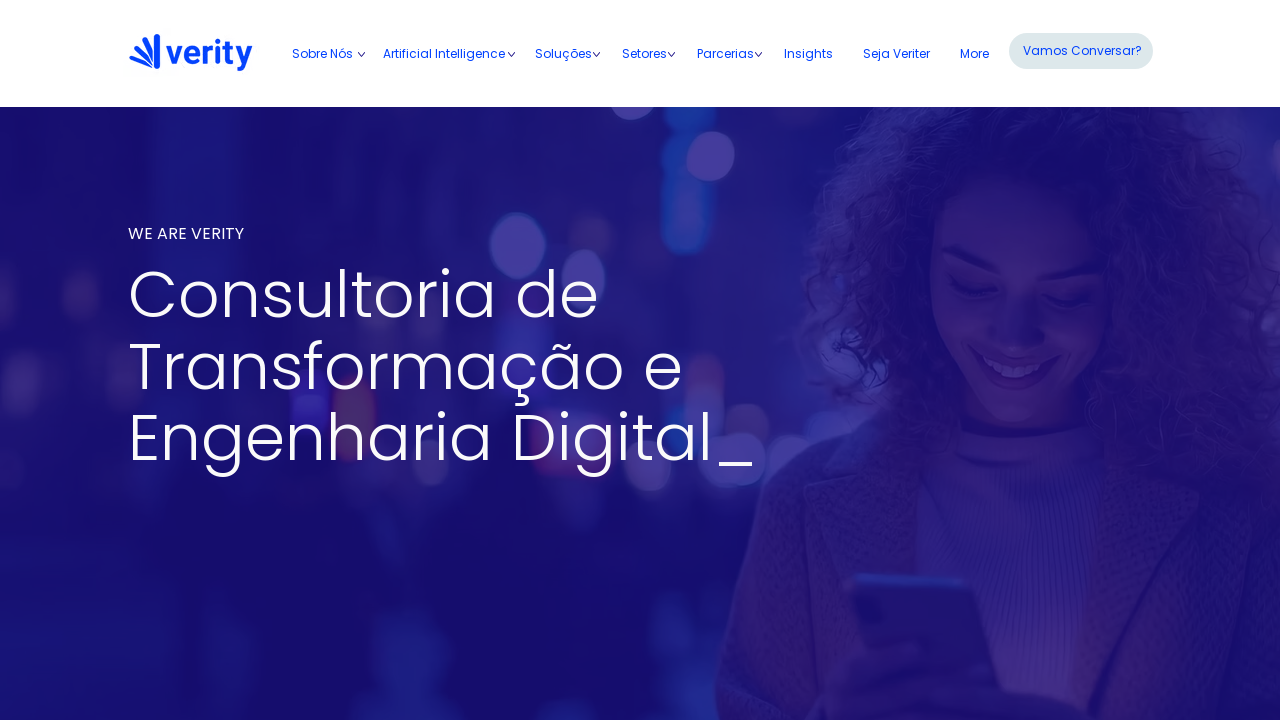

Located 'Culture e Tech' text element
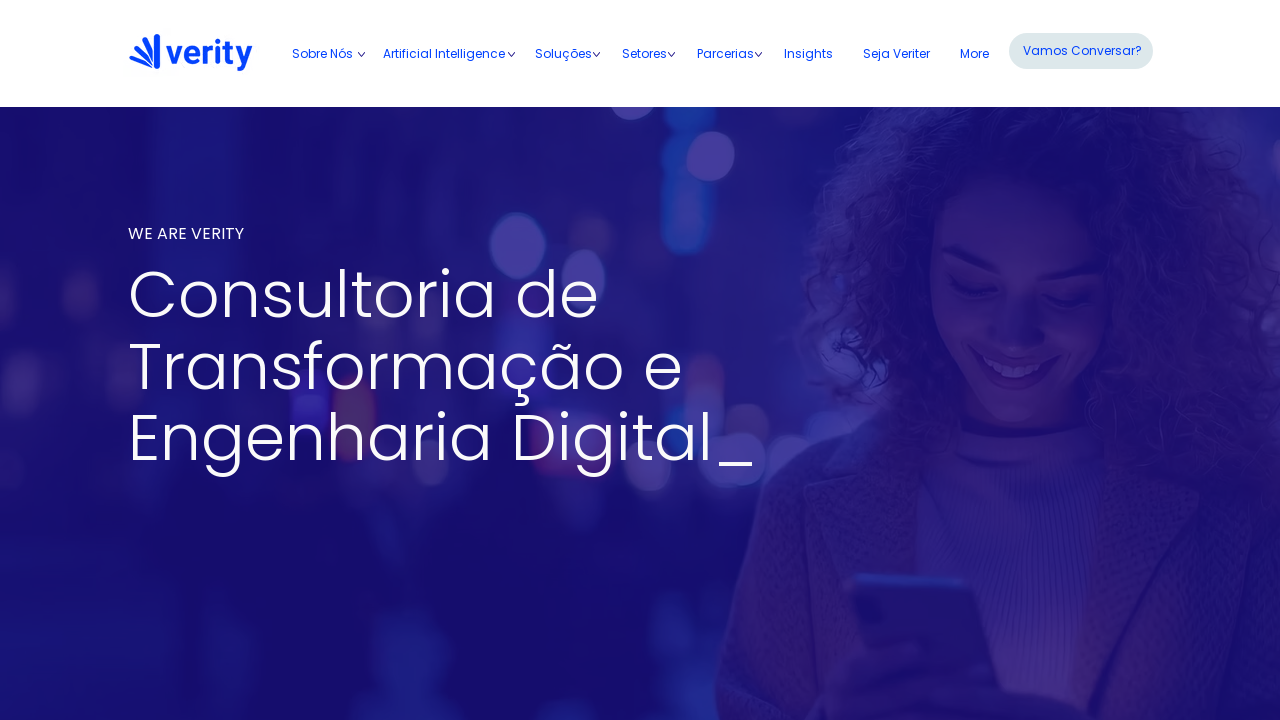

Located 'Nossas soluções' text element
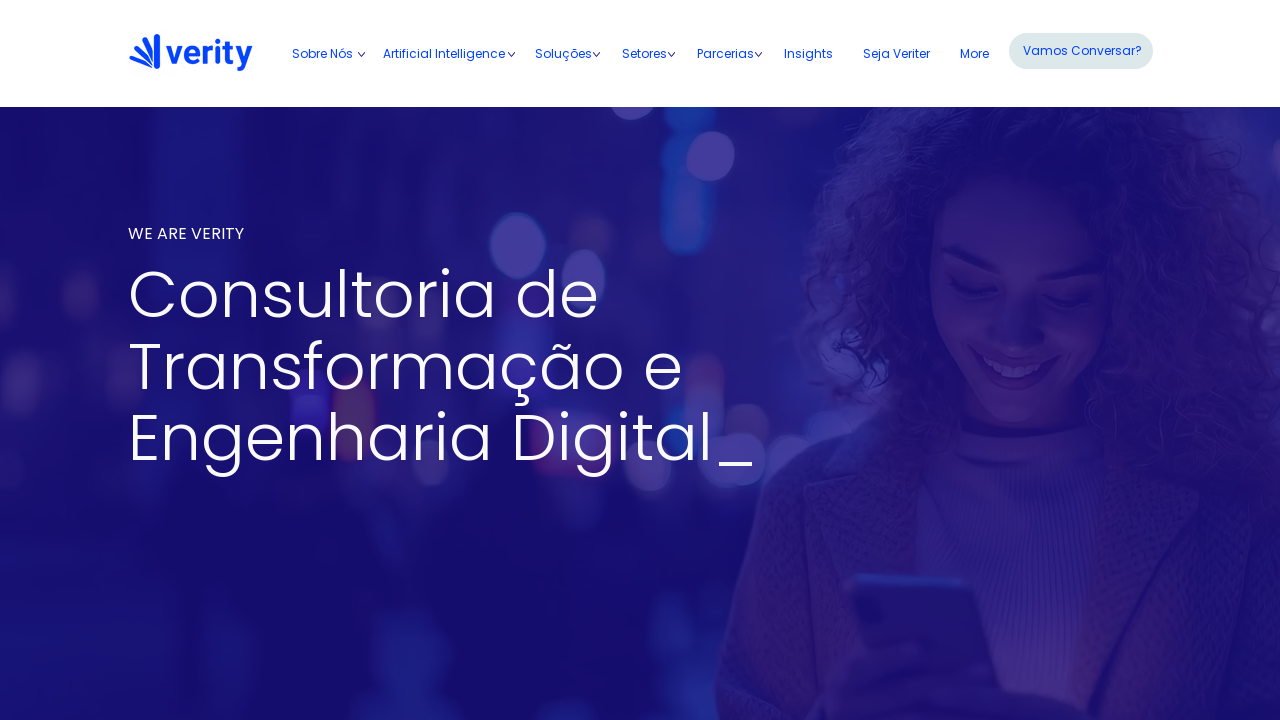

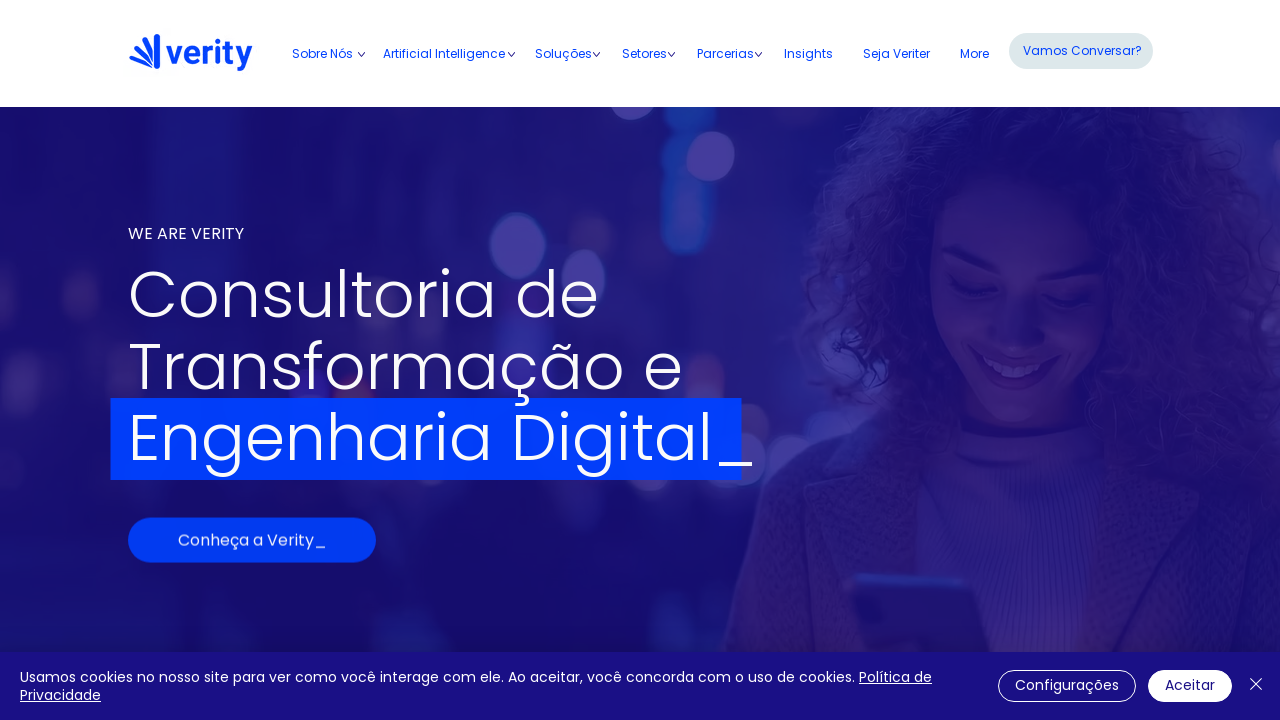